Tests a web form by navigating to Selenium's practice web form page and entering text into a text input field

Starting URL: https://www.selenium.dev/selenium/web/web-form.html

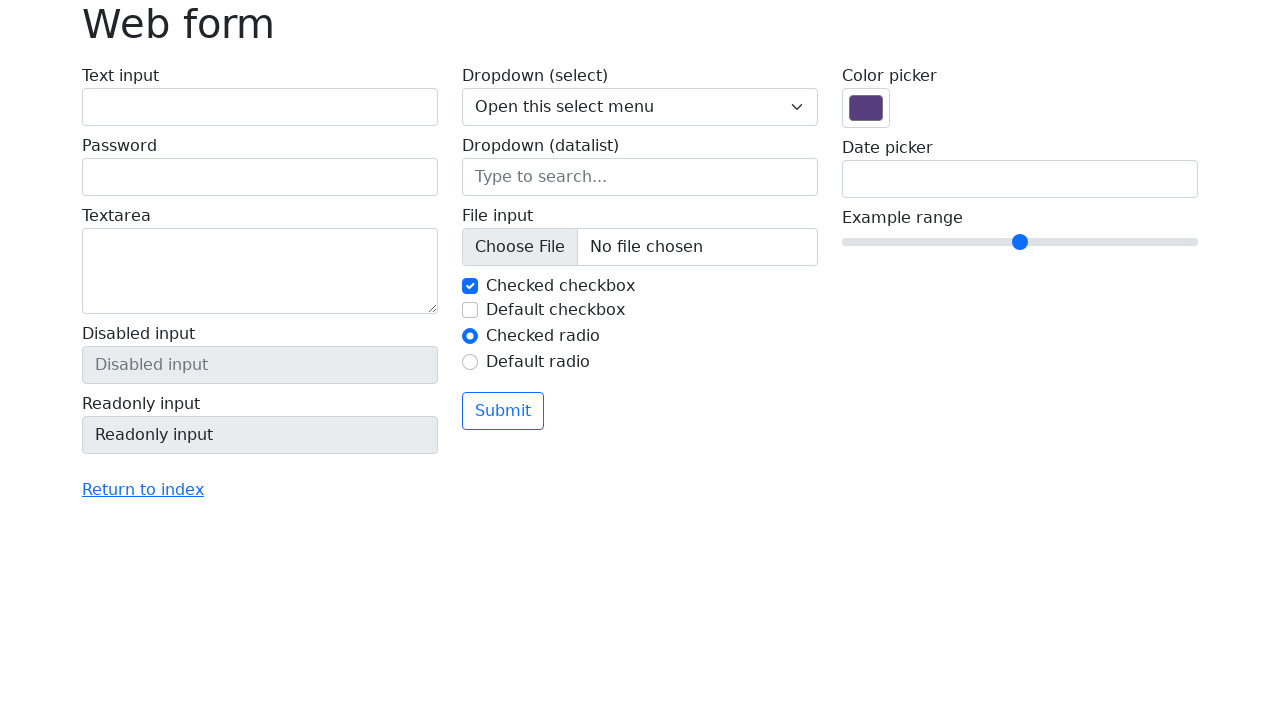

Filled text input field with 'Selenium' on #my-text-id
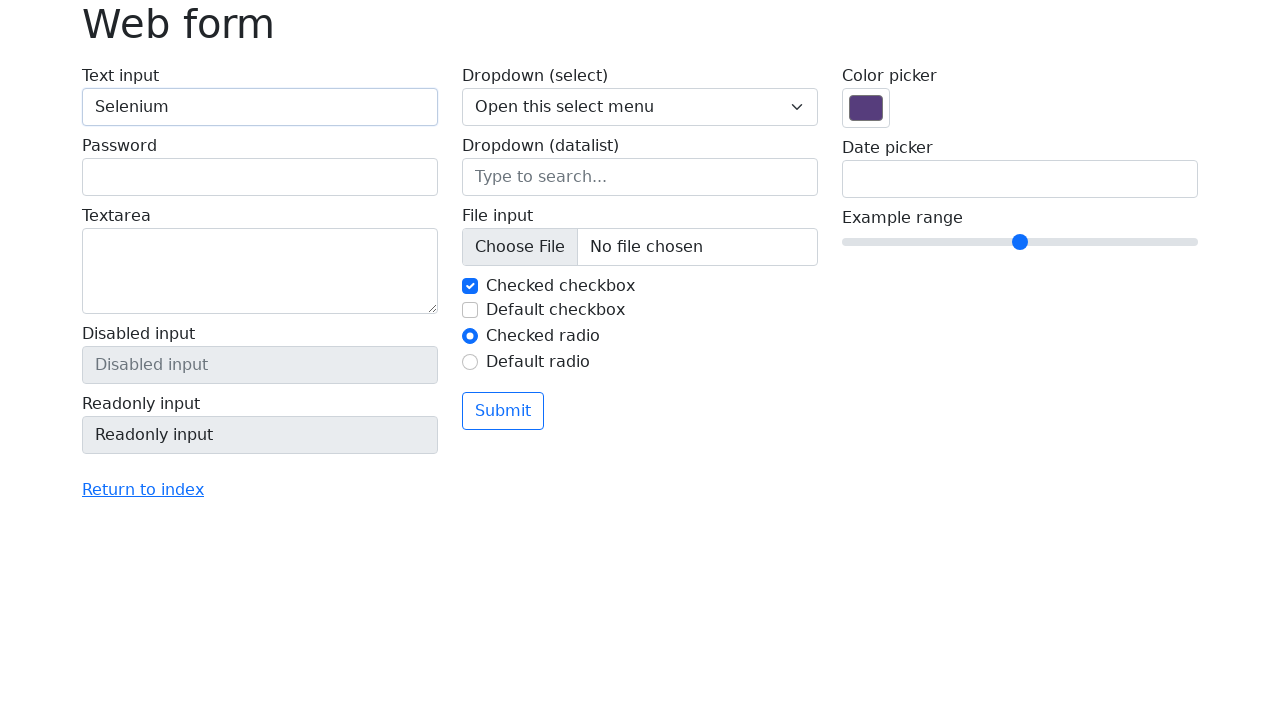

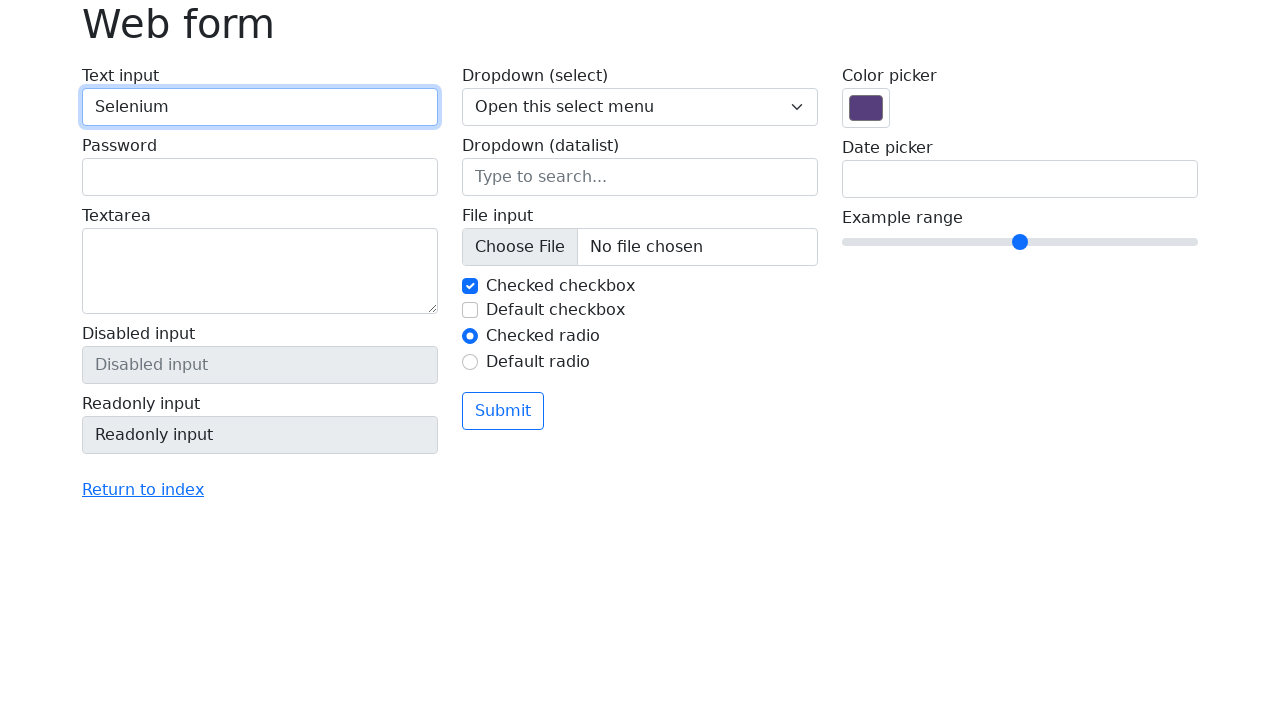